Solves a mathematical challenge by extracting a value from an element attribute, calculating the result, and submitting a form with checkbox selections

Starting URL: http://suninjuly.github.io/get_attribute.html

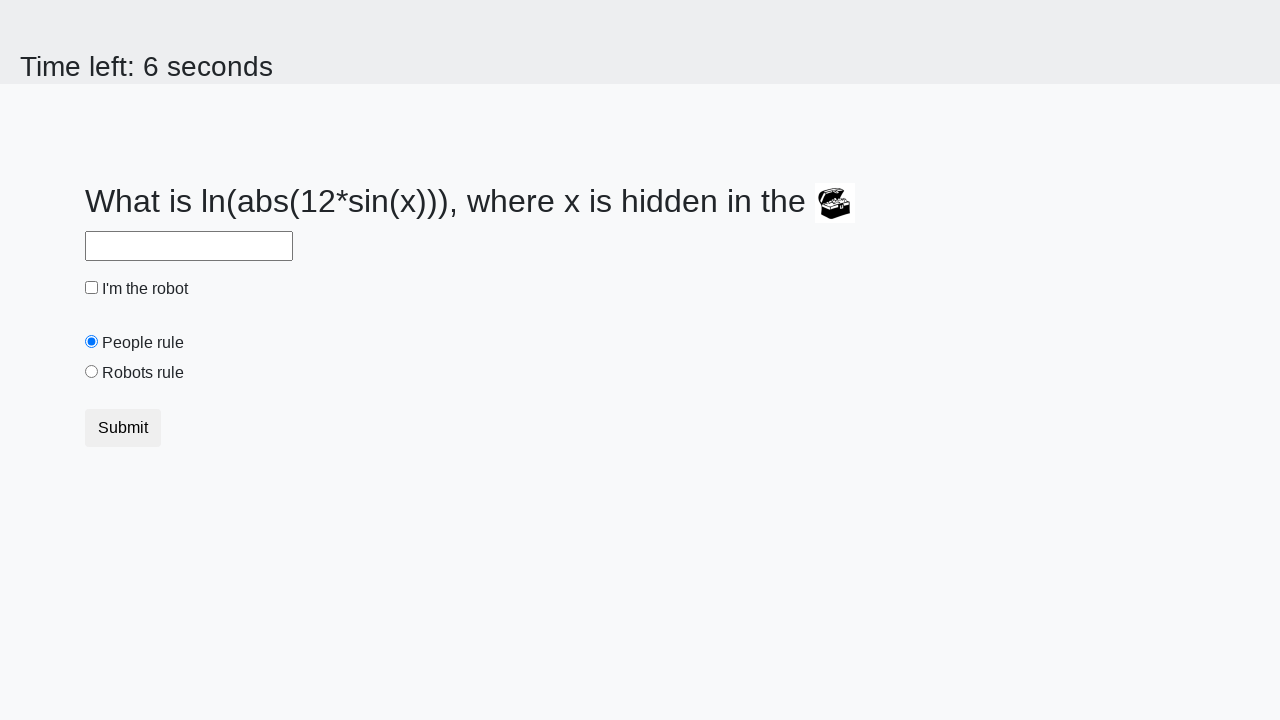

Located treasure element with id 'treasure'
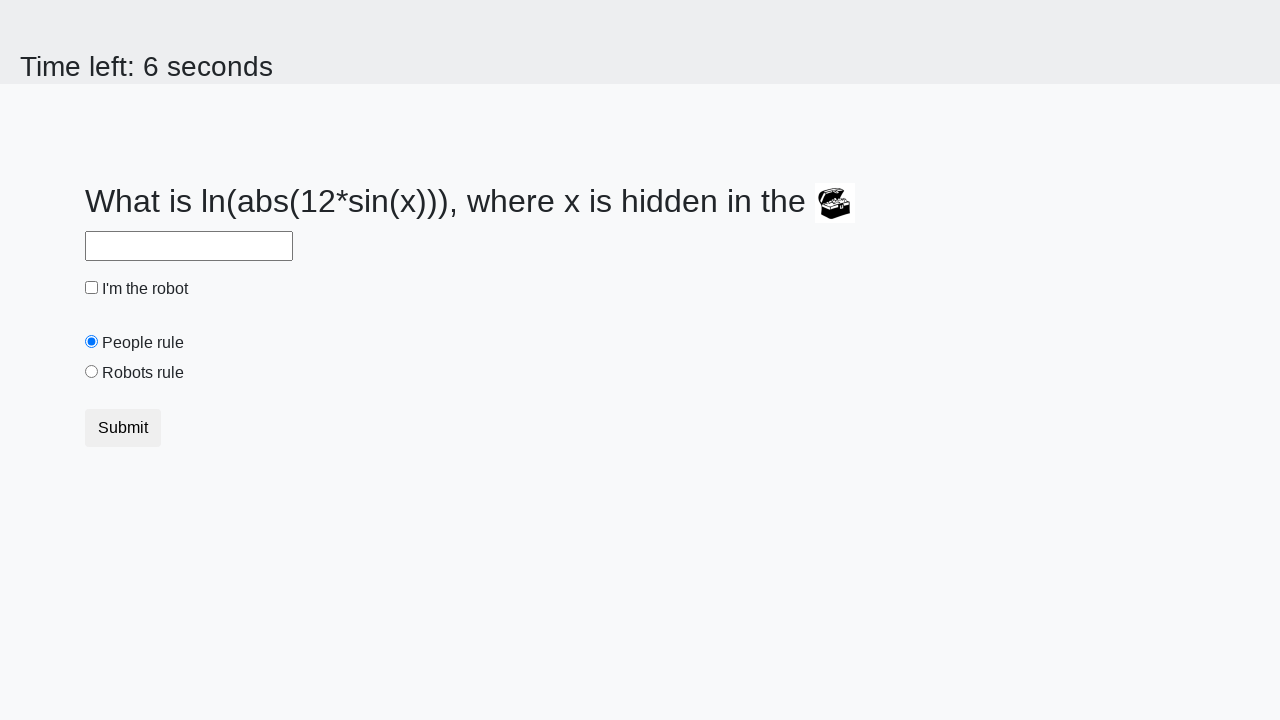

Extracted valuex attribute from treasure element: 473
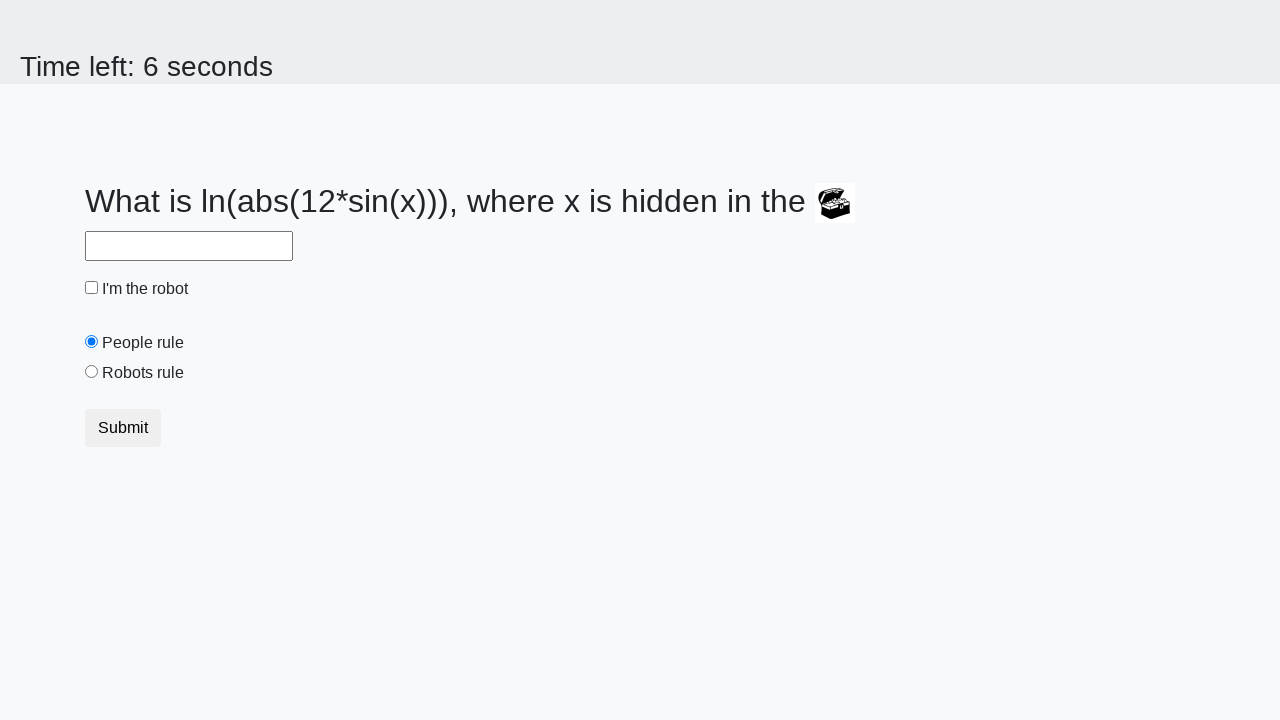

Calculated mathematical result using formula: 2.466688163839222
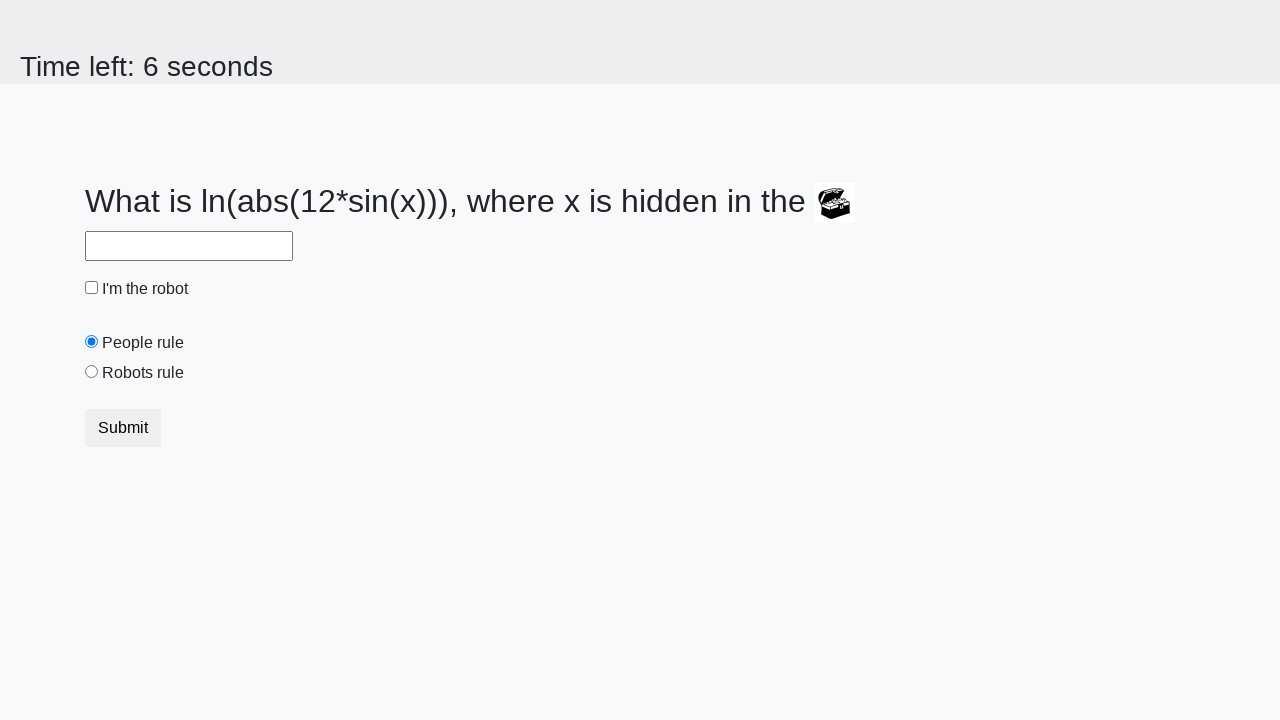

Filled answer field with calculated value: 2.466688163839222 on input#answer
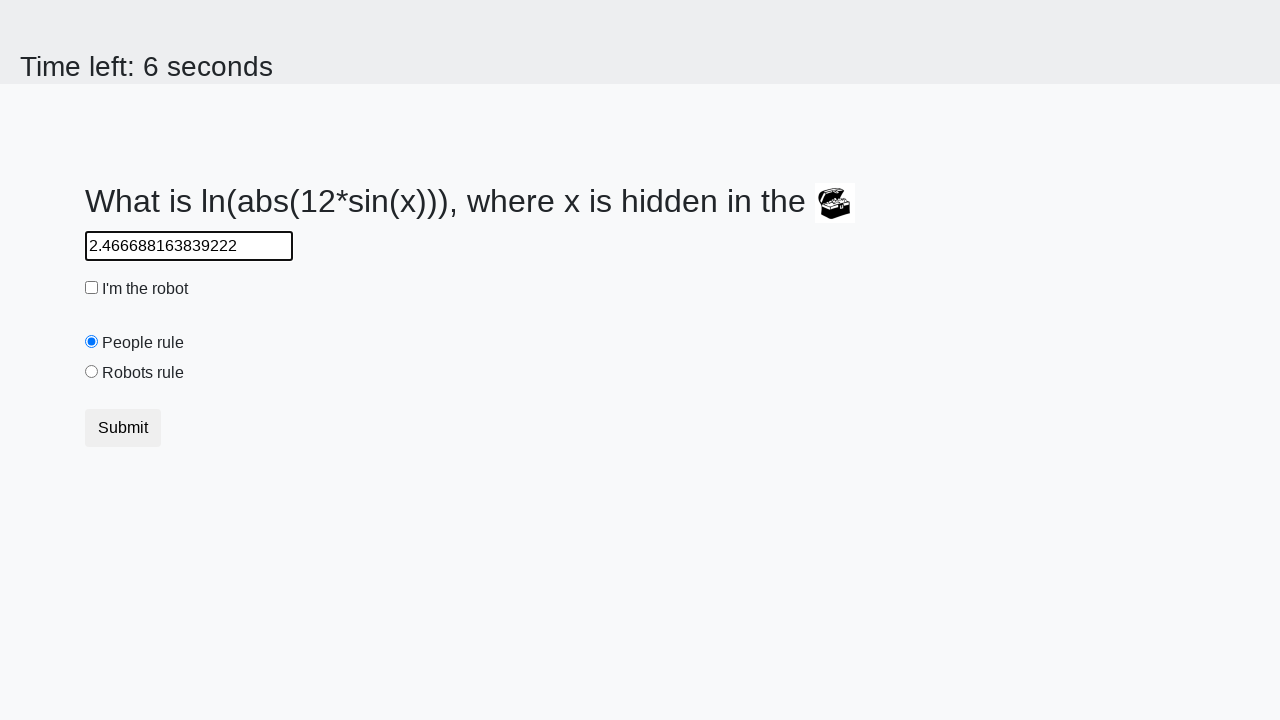

Checked the robot checkbox at (92, 288) on #robotCheckbox
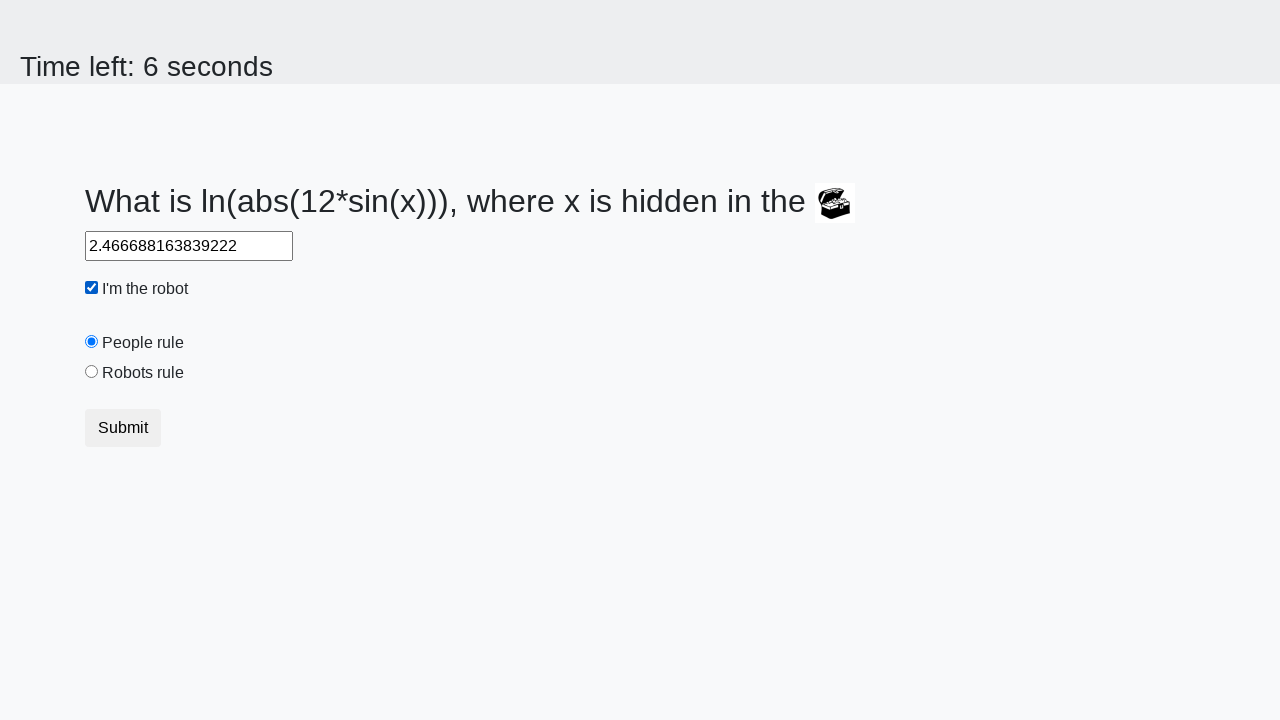

Selected the robots rule radio button at (92, 372) on #robotsRule
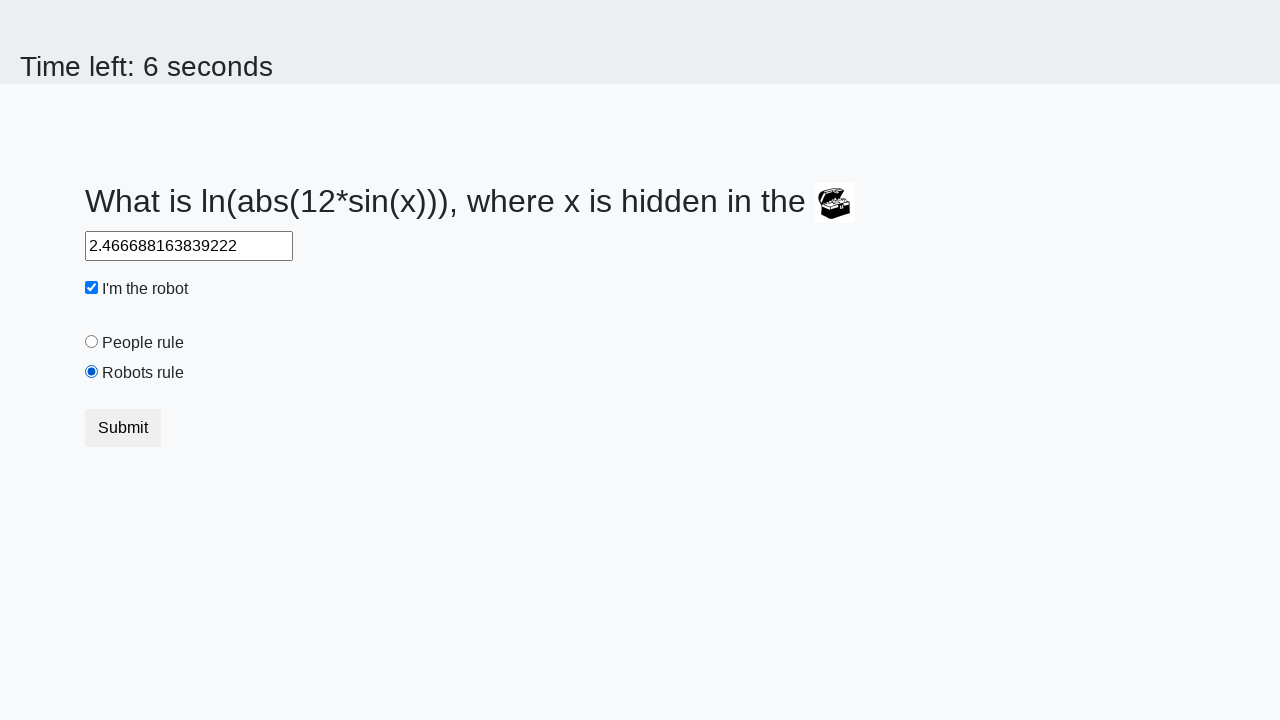

Clicked submit button to submit form at (123, 428) on button.btn
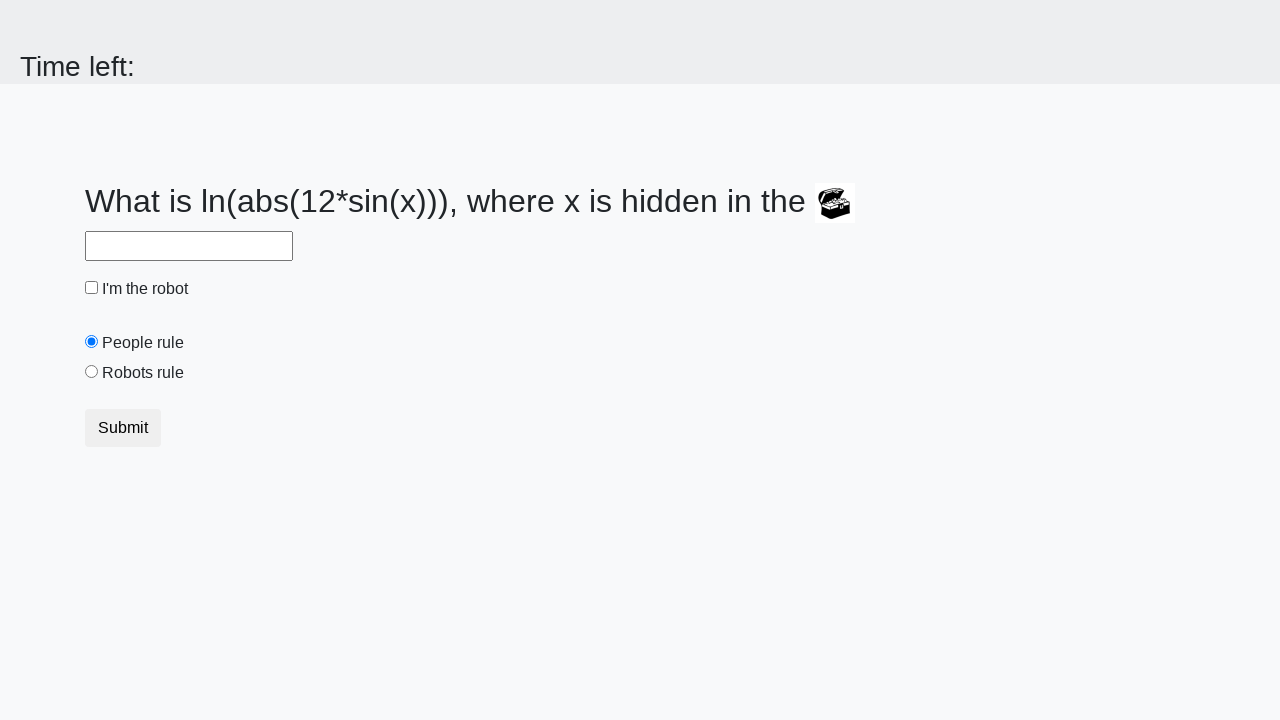

Waited 2 seconds for results to display
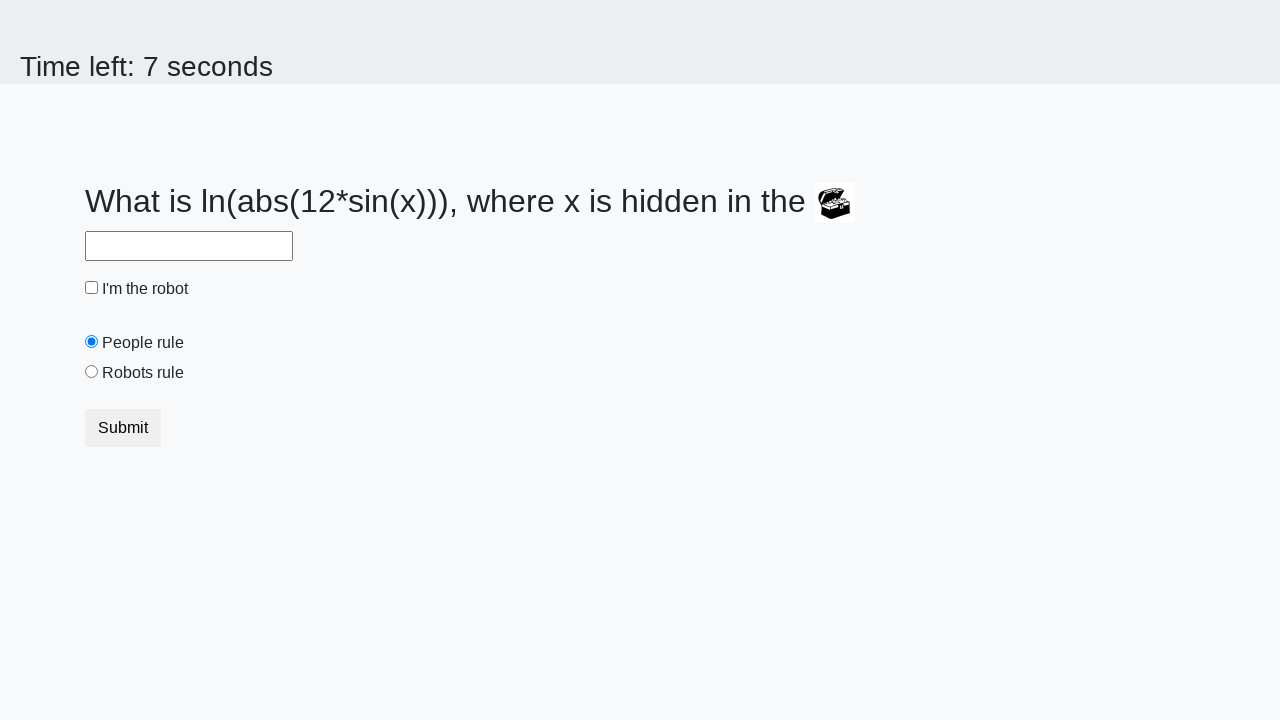

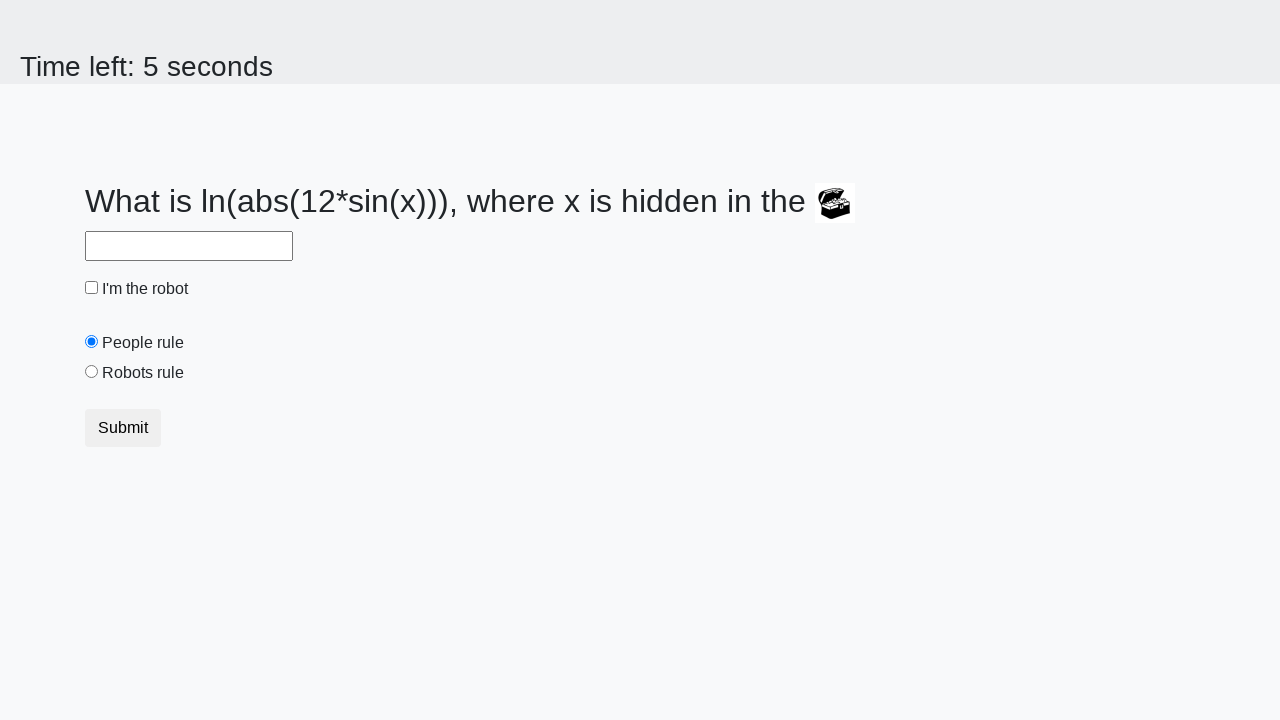